Tests the search functionality by clicking the Find Flights button

Starting URL: https://rahulshettyacademy.com/dropdownsPractise/

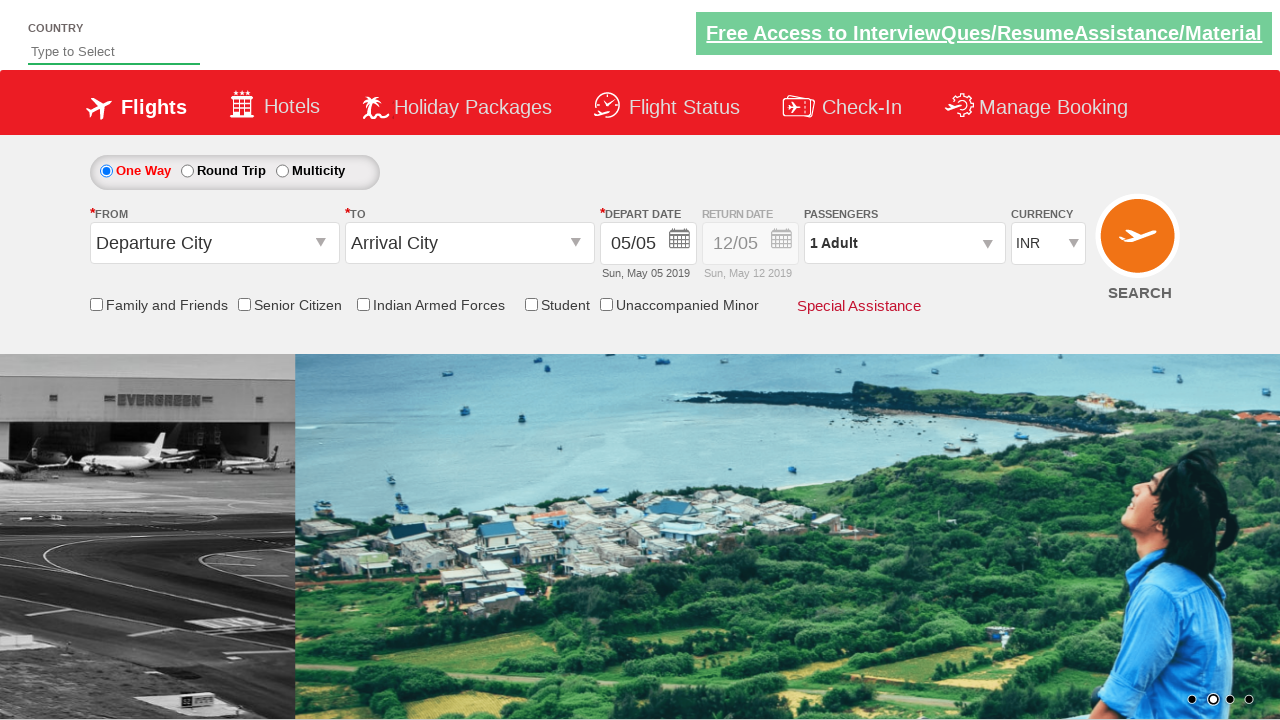

Navigated to flight search page
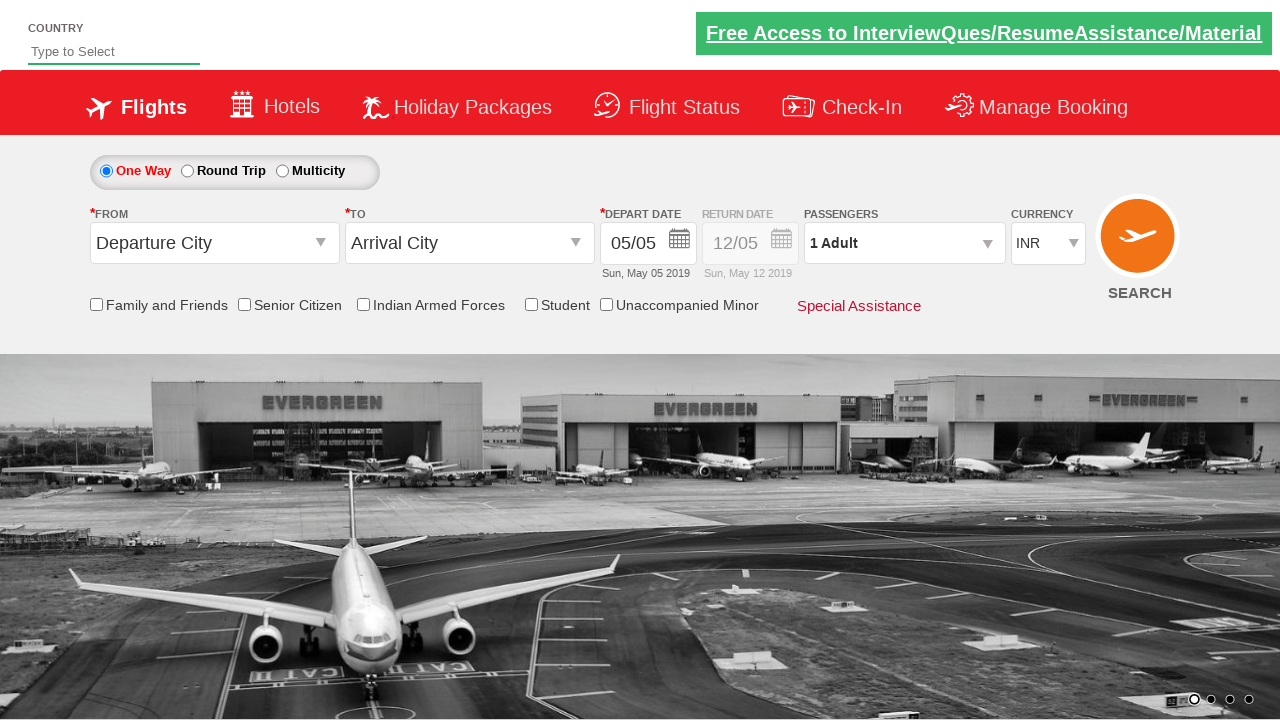

Clicked Find Flights button to search at (1140, 245) on xpath=//span/input[@id='ctl00_mainContent_btn_FindFlights']
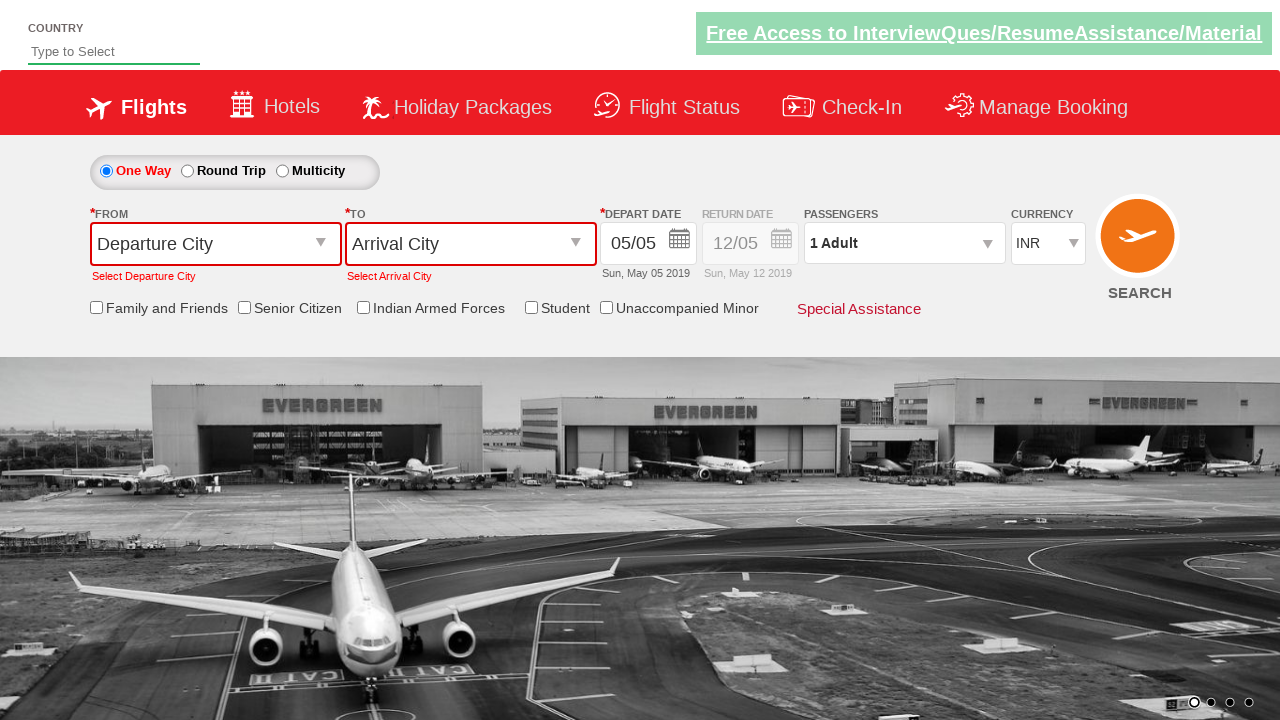

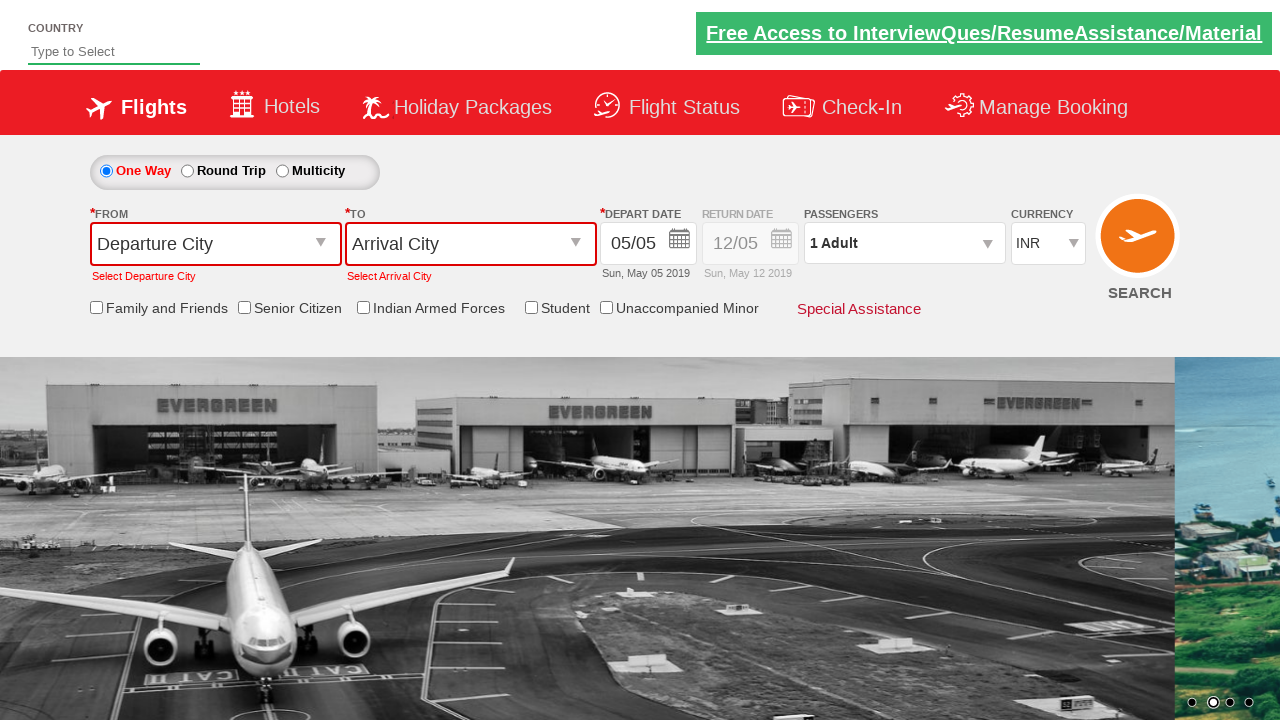